Tests opening a new browser window by clicking a link, switching to the new window, and verifying that the "New Window" heading is displayed.

Starting URL: https://the-internet.herokuapp.com/windows

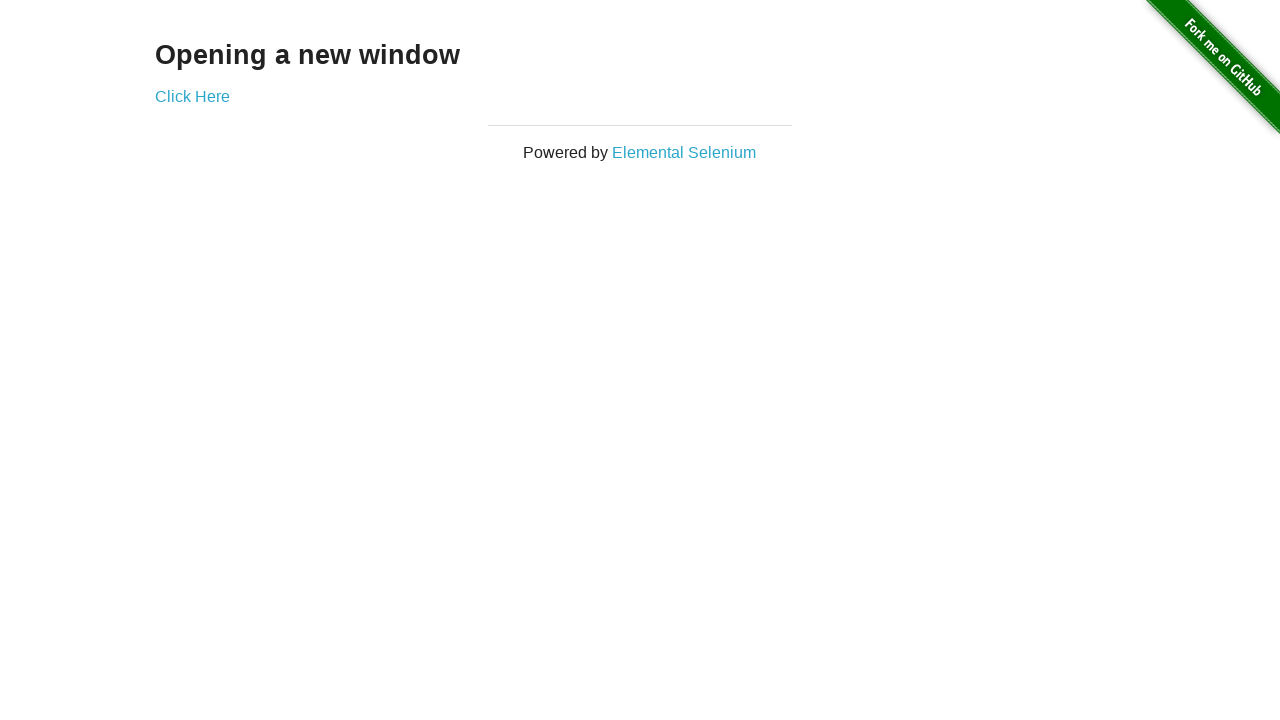

Clicked 'Click Here' link to open new window at (192, 96) on text=Click Here
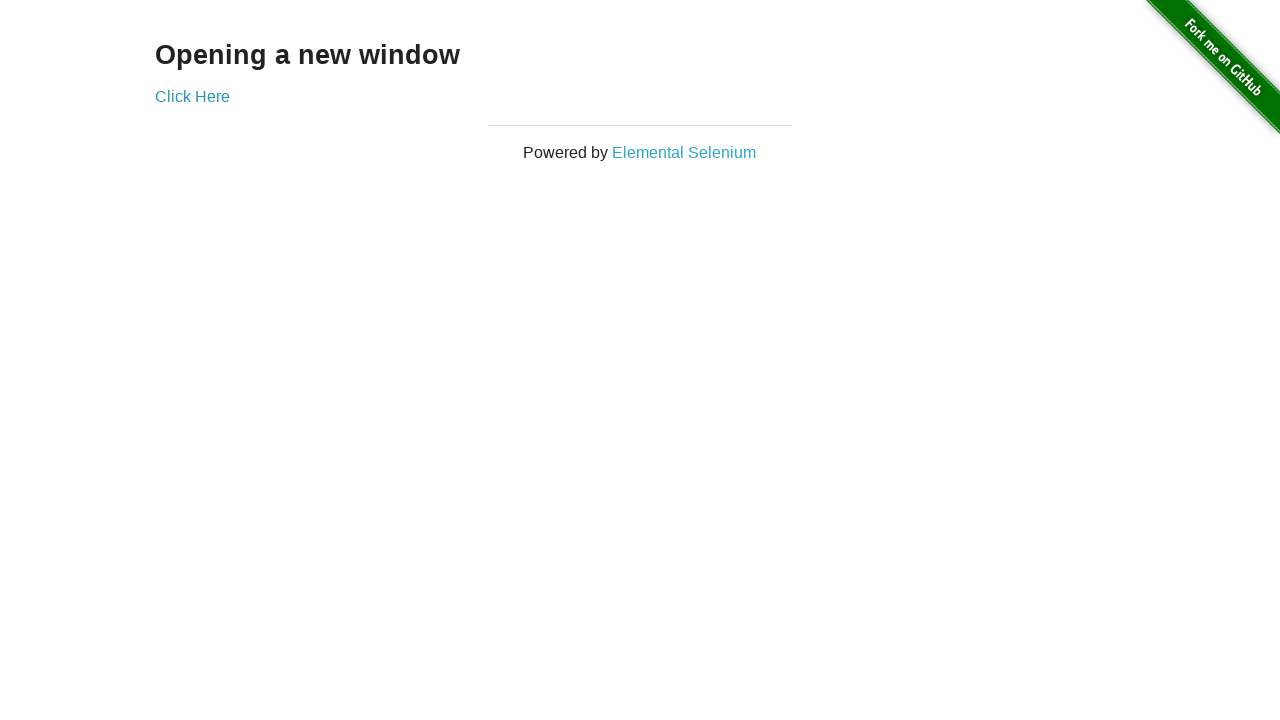

New window opened and captured
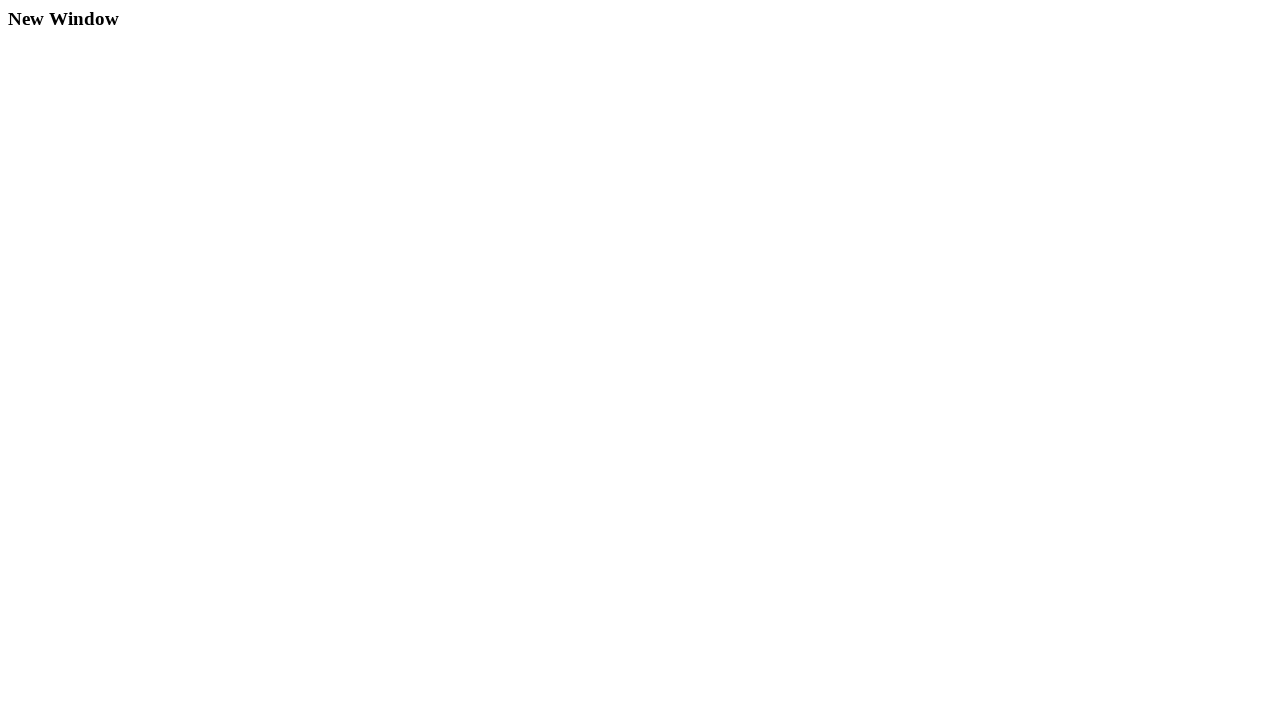

New window page finished loading
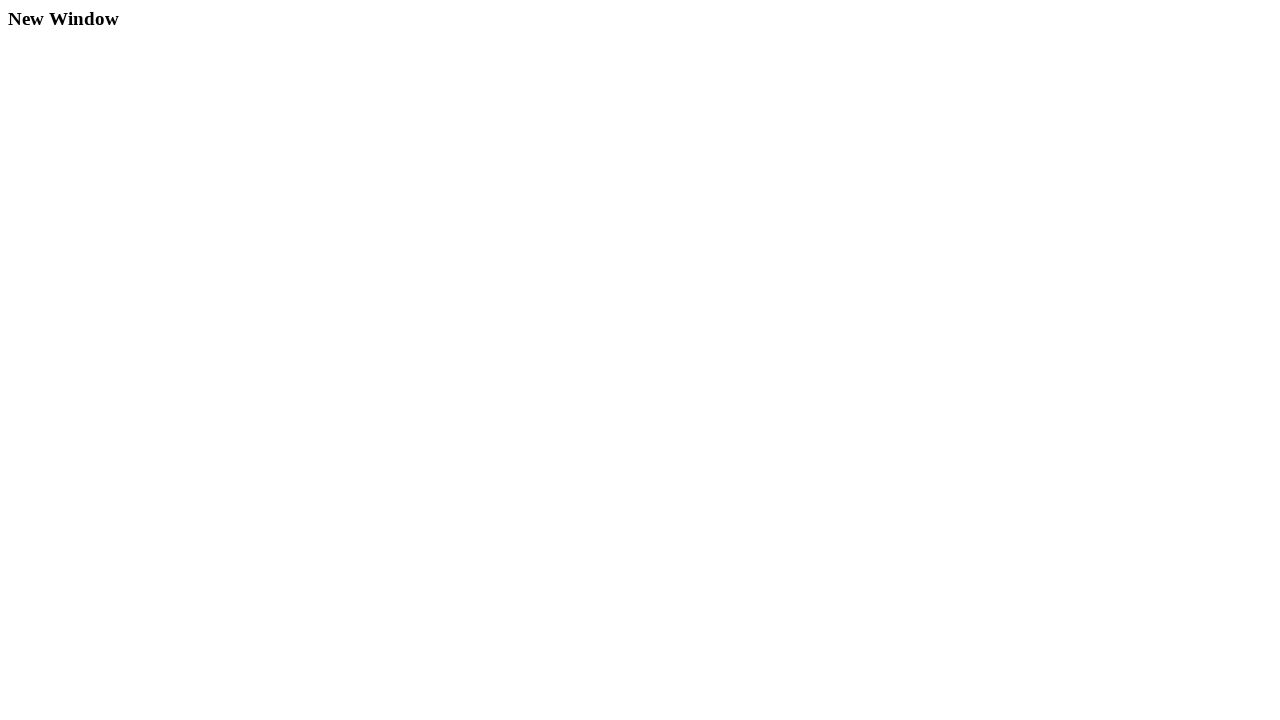

Verified 'New Window' heading is visible
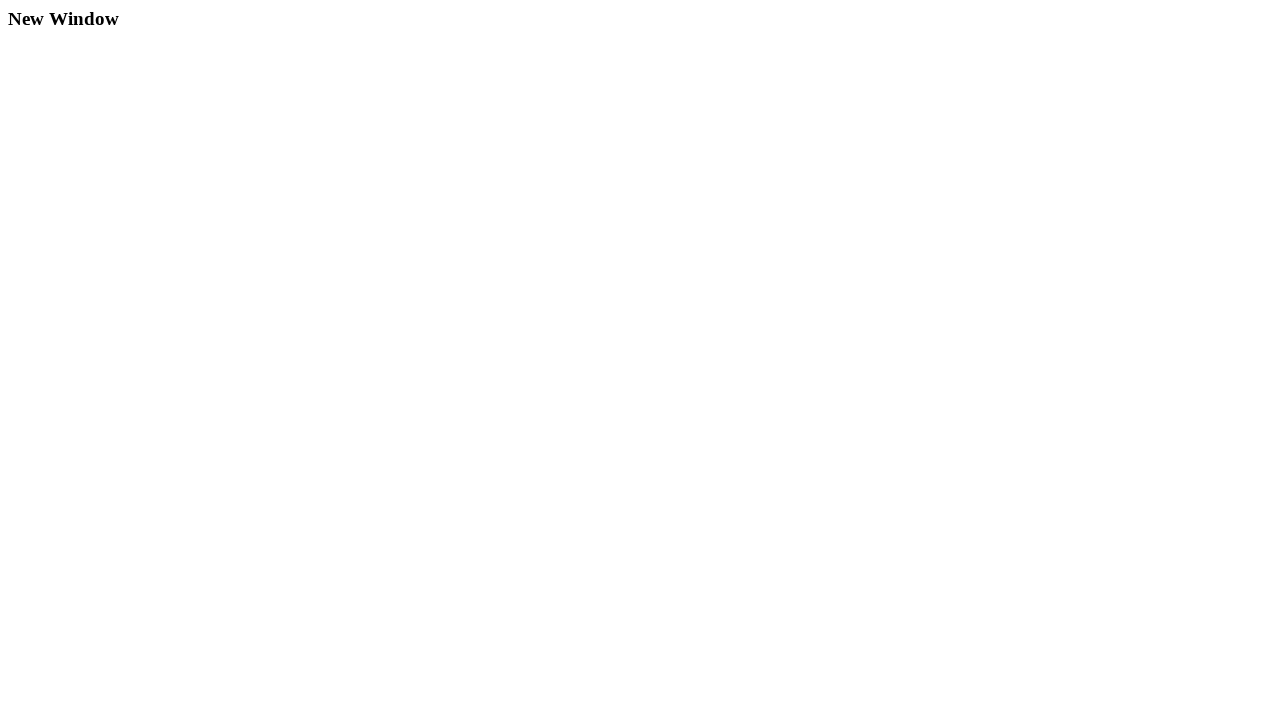

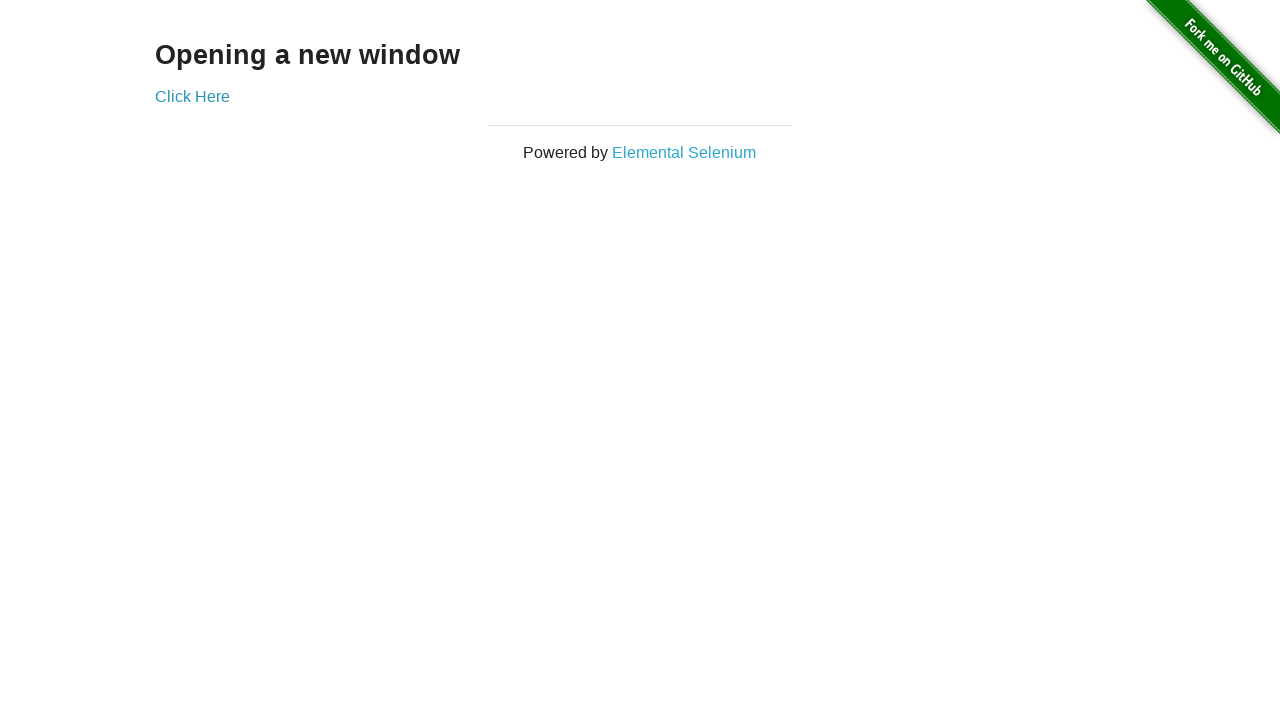